Tests marking all todo items as completed using the toggle all checkbox

Starting URL: https://demo.playwright.dev/todomvc

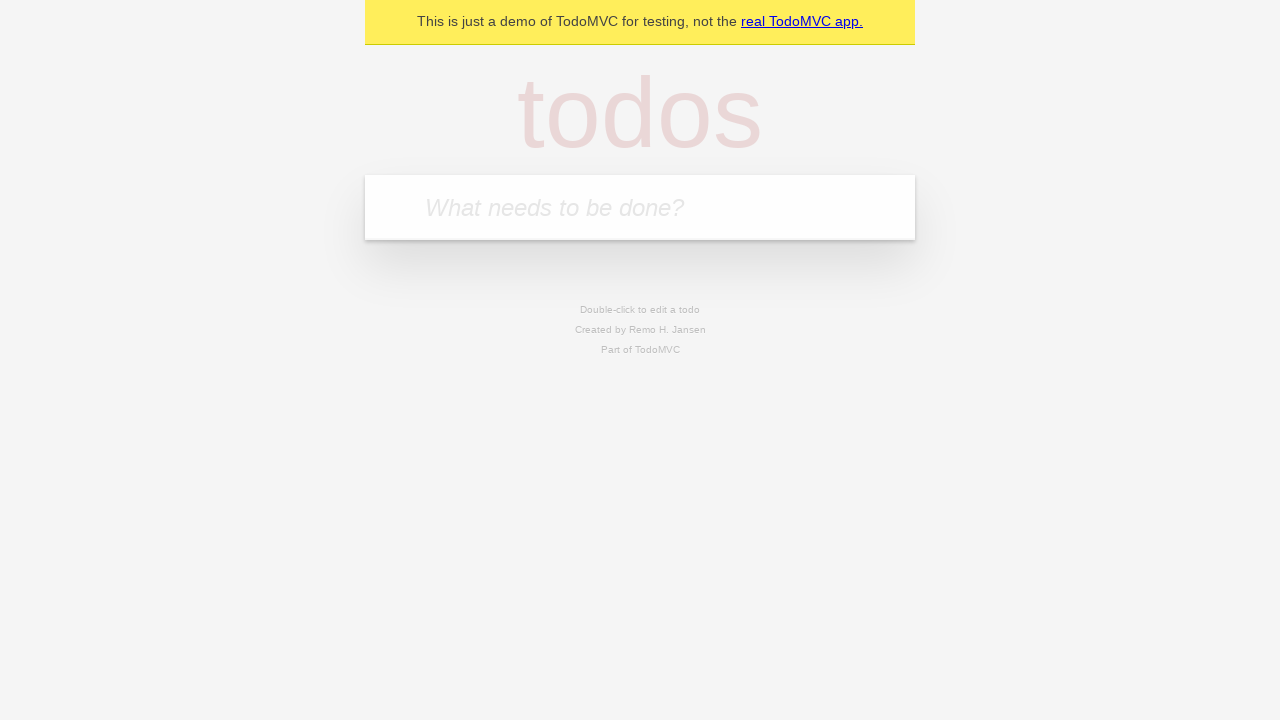

Filled first todo input with 'buy some cheese' on internal:attr=[placeholder="What needs to be done?"i]
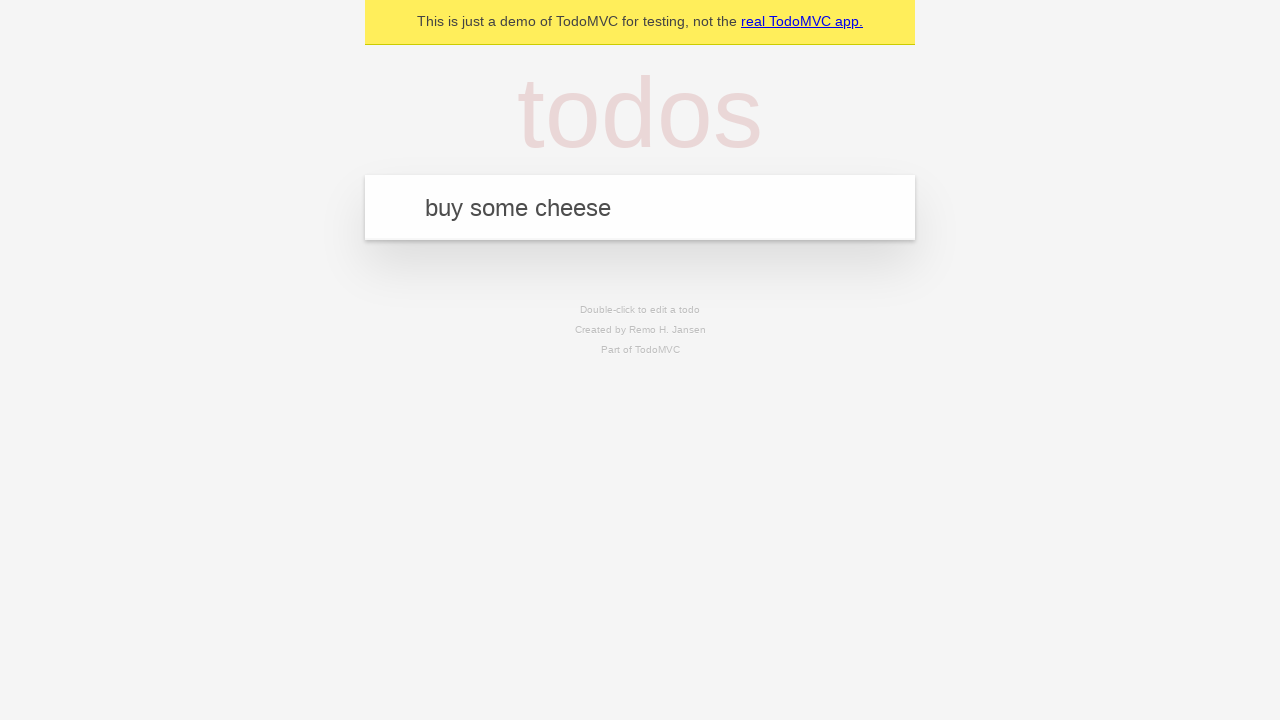

Pressed Enter to add first todo item on internal:attr=[placeholder="What needs to be done?"i]
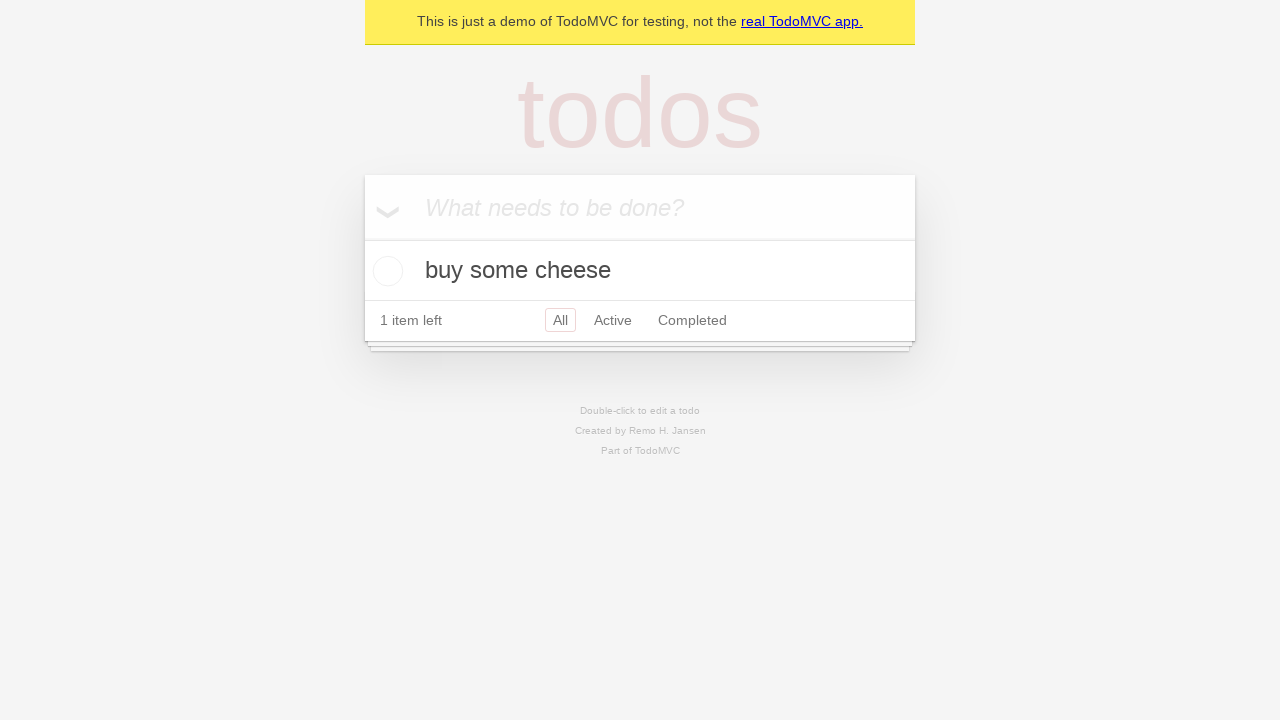

Filled second todo input with 'feed the cat' on internal:attr=[placeholder="What needs to be done?"i]
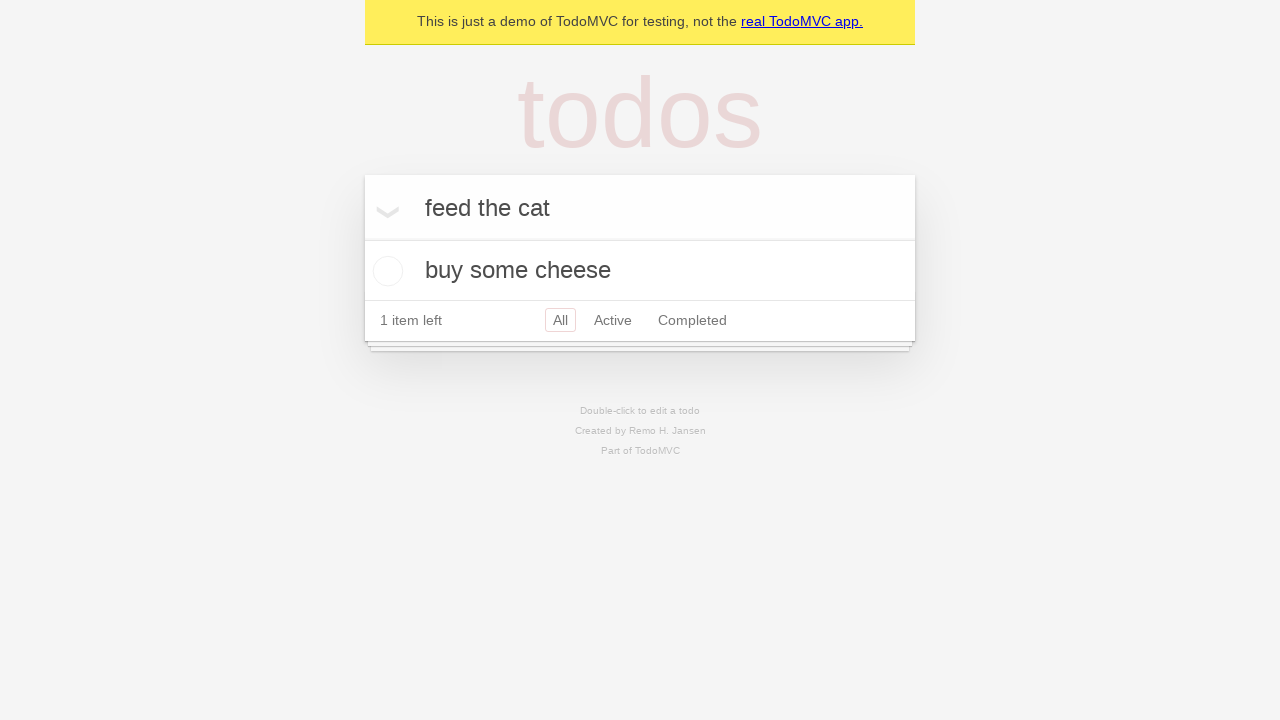

Pressed Enter to add second todo item on internal:attr=[placeholder="What needs to be done?"i]
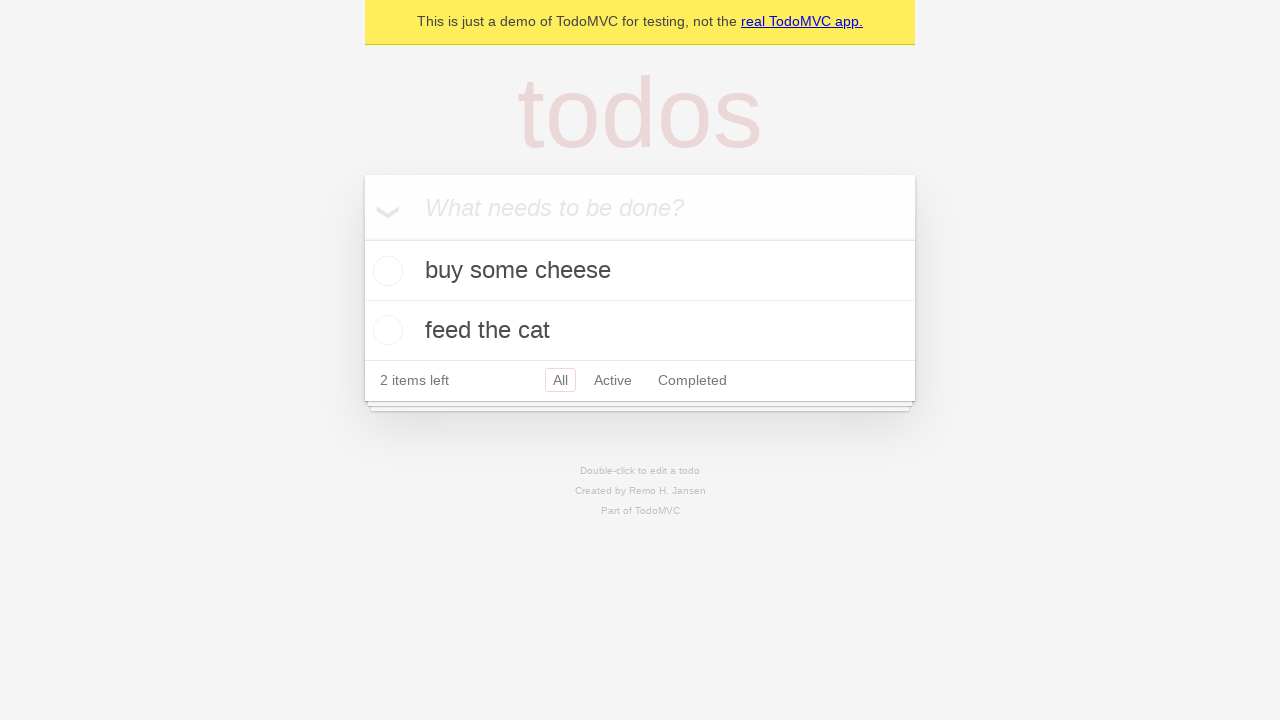

Filled third todo input with 'book a doctors appointment' on internal:attr=[placeholder="What needs to be done?"i]
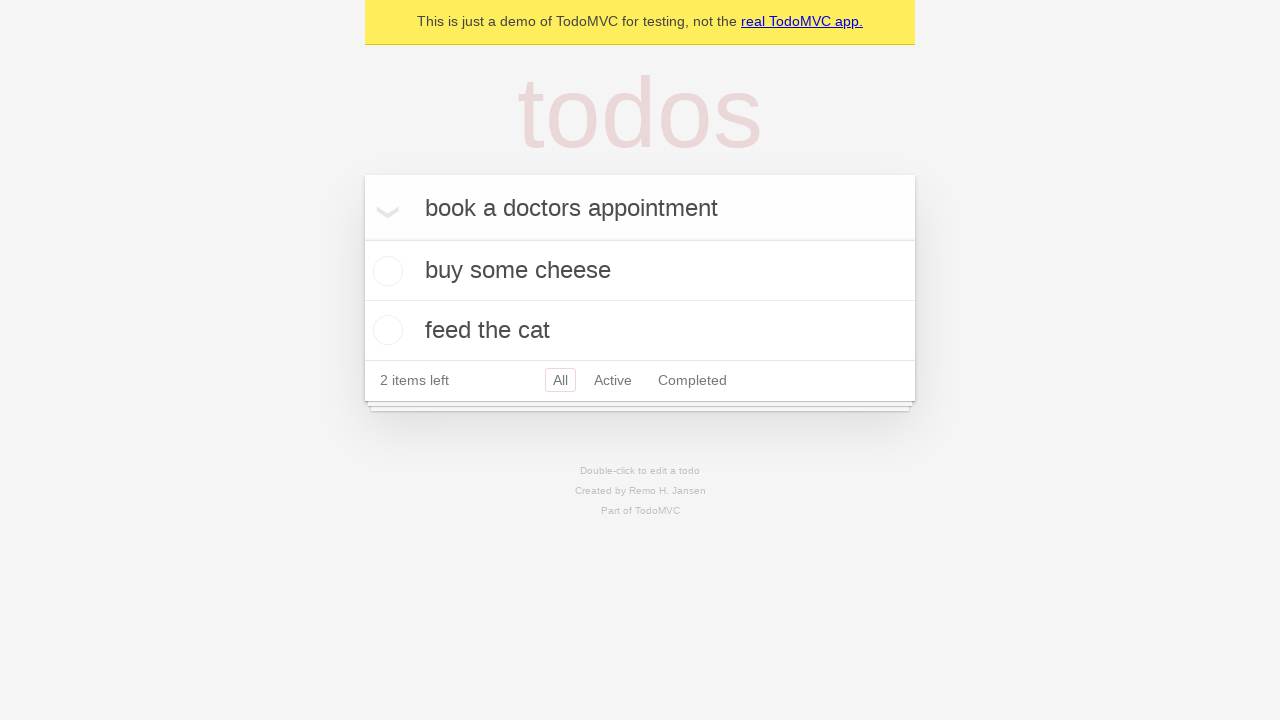

Pressed Enter to add third todo item on internal:attr=[placeholder="What needs to be done?"i]
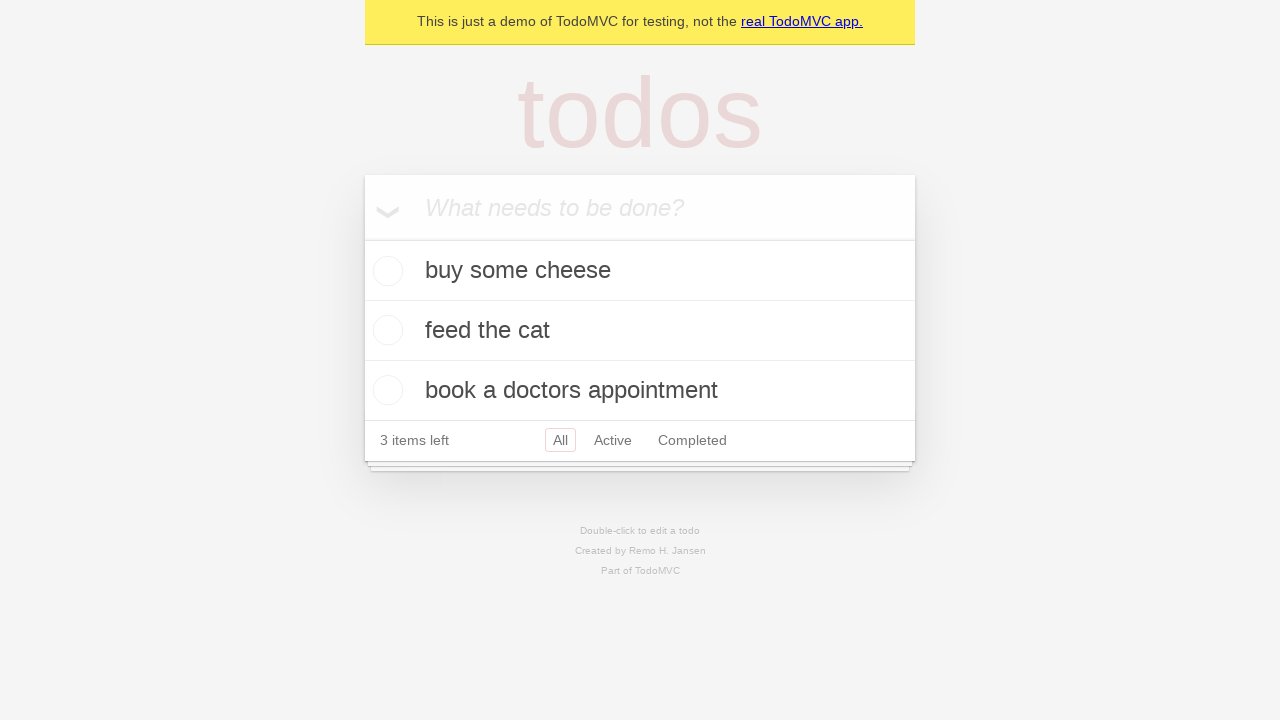

Clicked 'Mark all as complete' checkbox at (362, 238) on internal:label="Mark all as complete"i
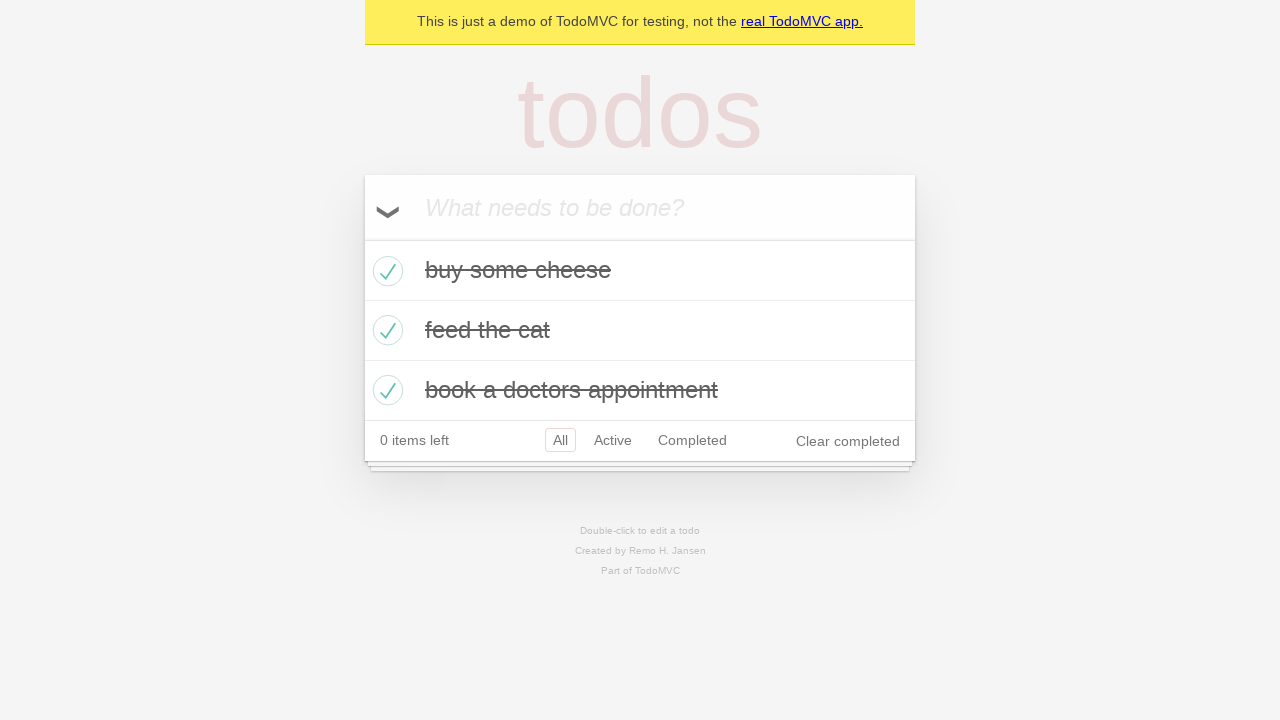

All todo items marked as completed
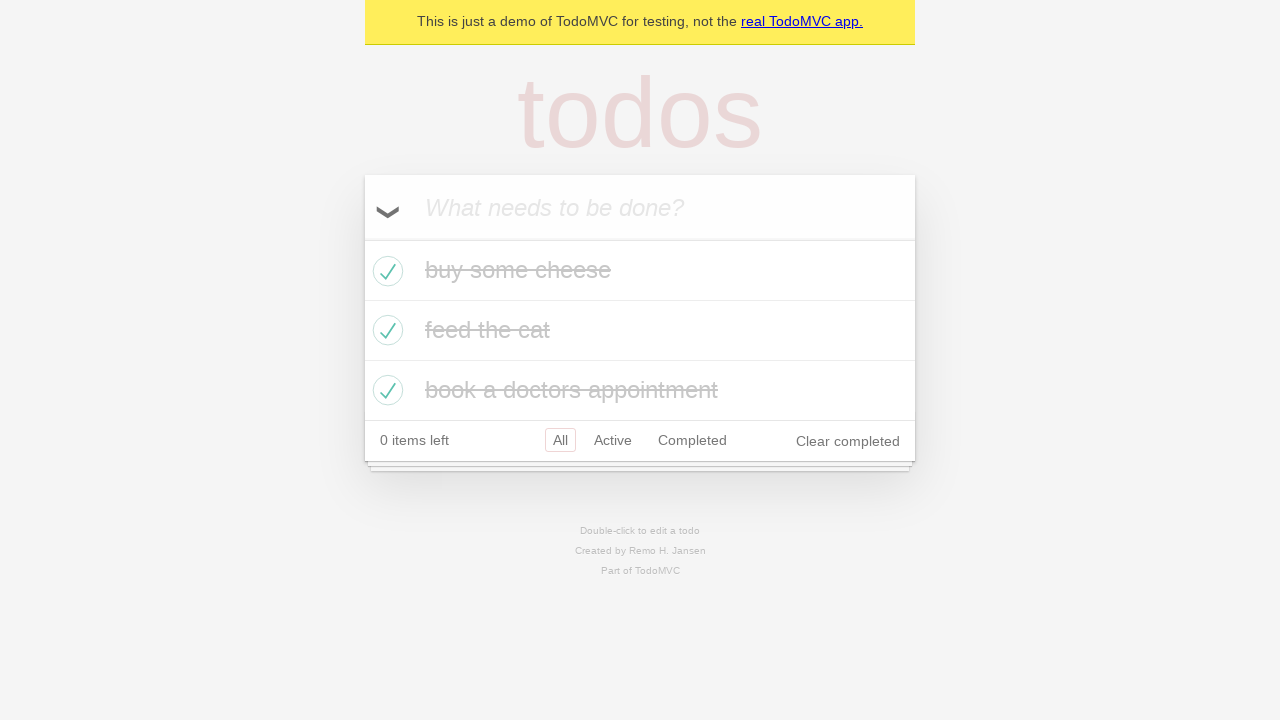

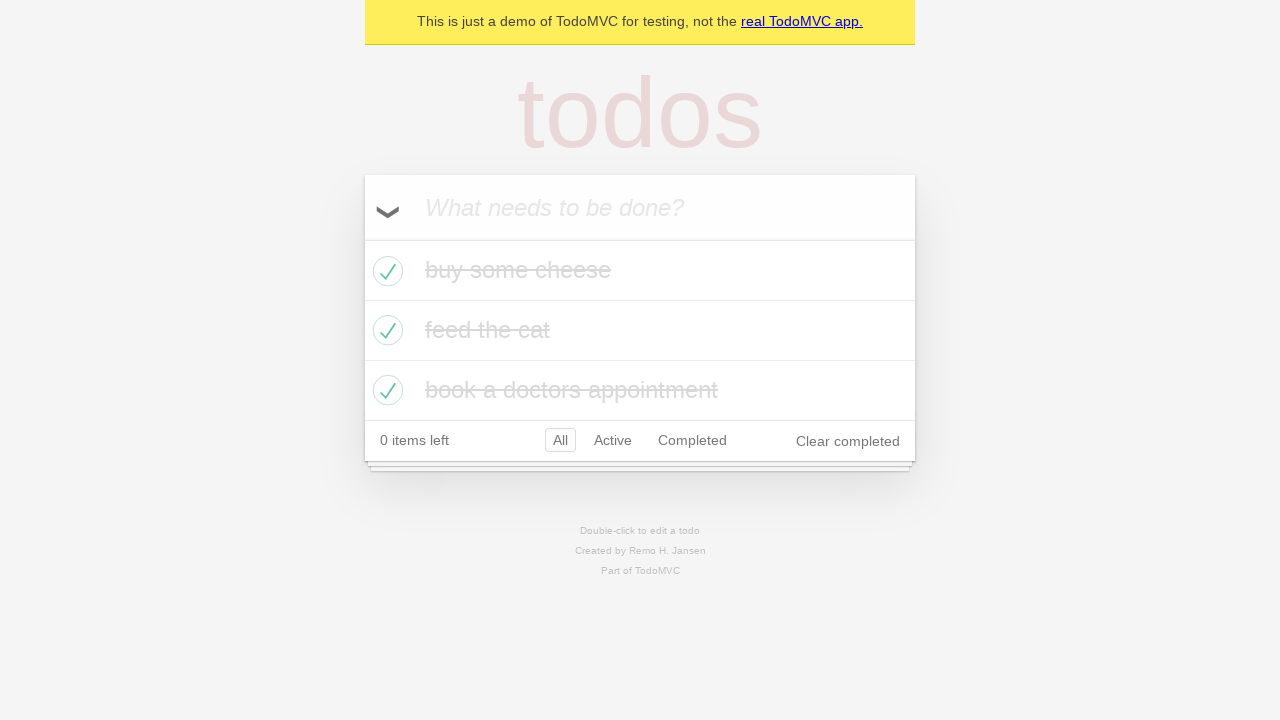